Tests that new todo items are appended to the bottom of the list by creating 3 items and verifying the count

Starting URL: https://demo.playwright.dev/todomvc

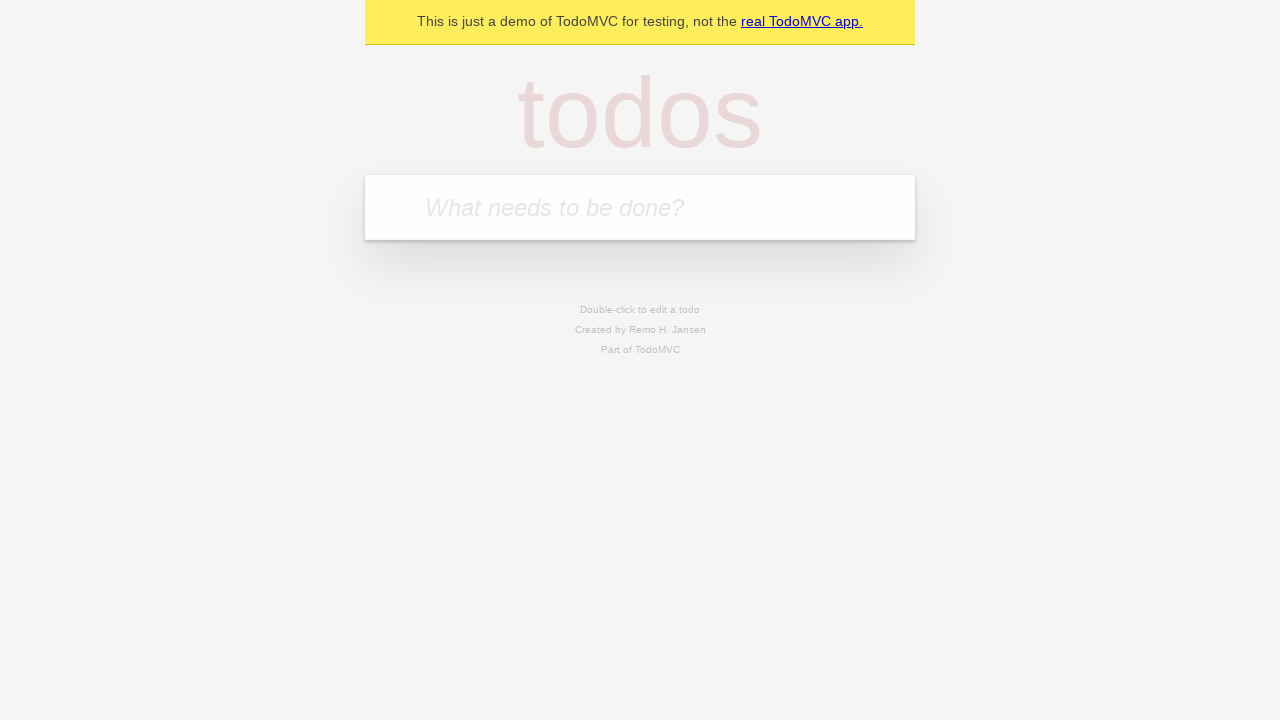

Filled todo input with 'buy some cheese' on internal:attr=[placeholder="What needs to be done?"i]
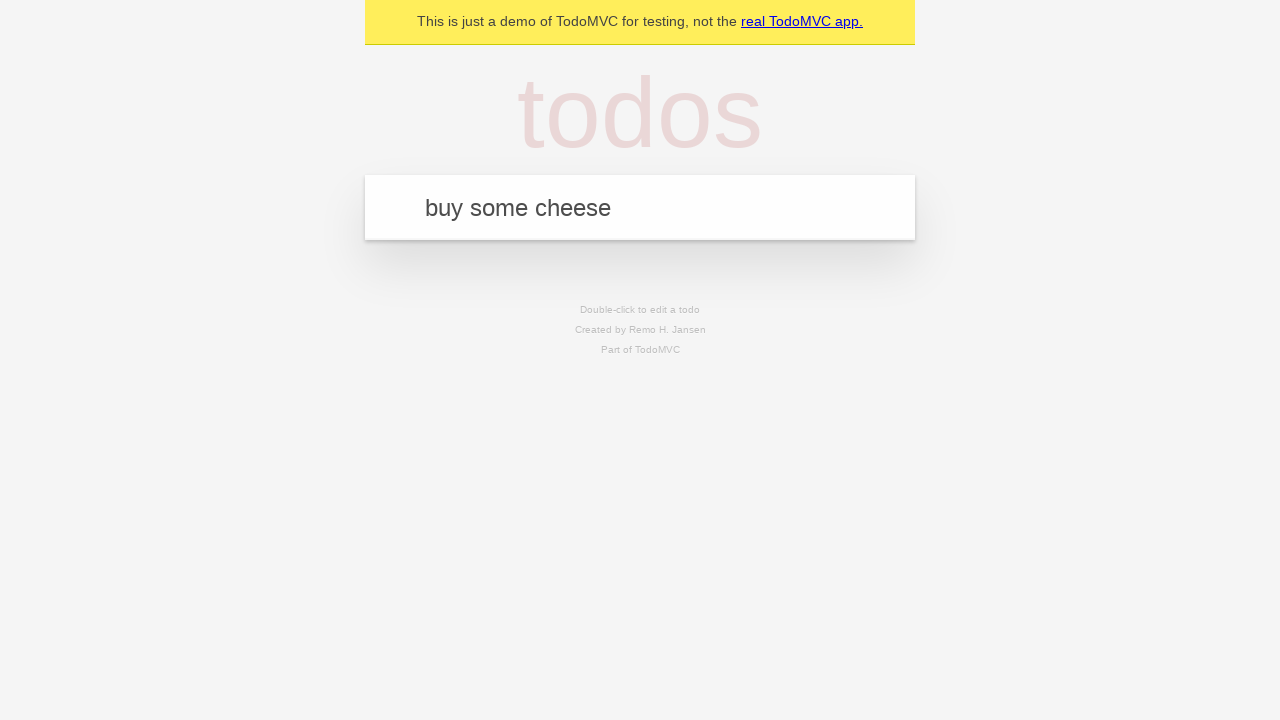

Pressed Enter to add first todo item on internal:attr=[placeholder="What needs to be done?"i]
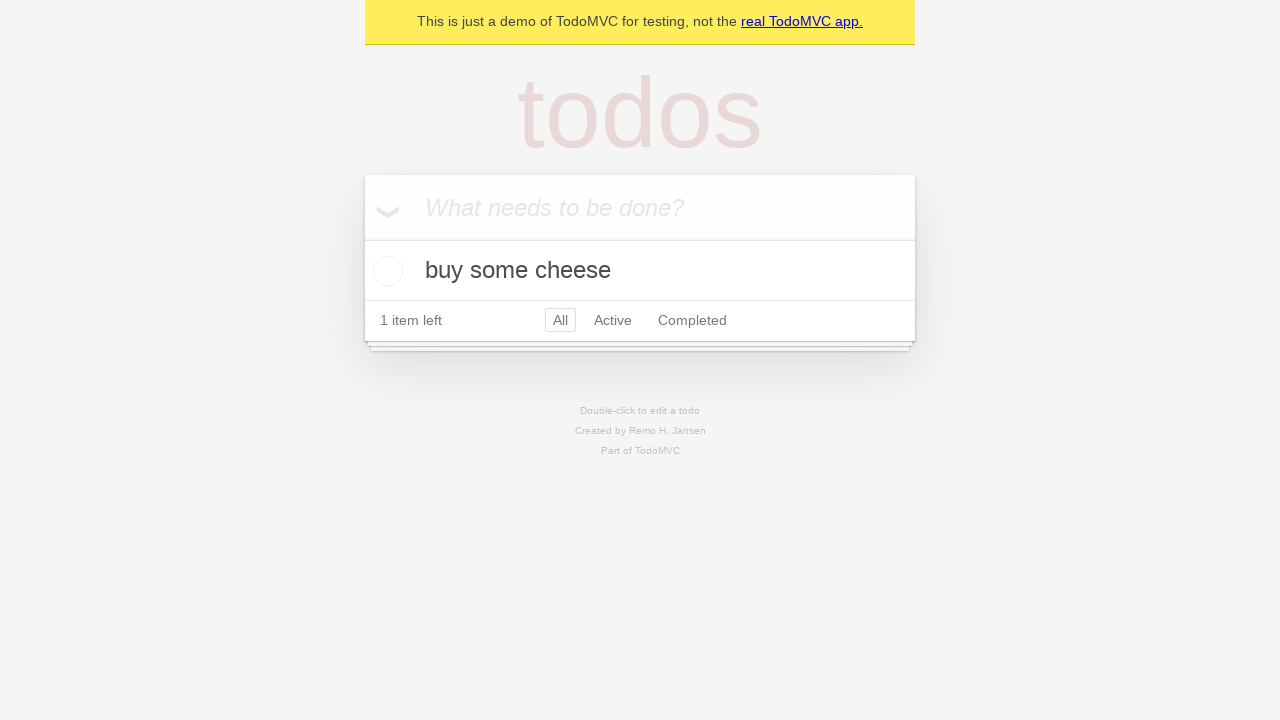

Filled todo input with 'feed the cat' on internal:attr=[placeholder="What needs to be done?"i]
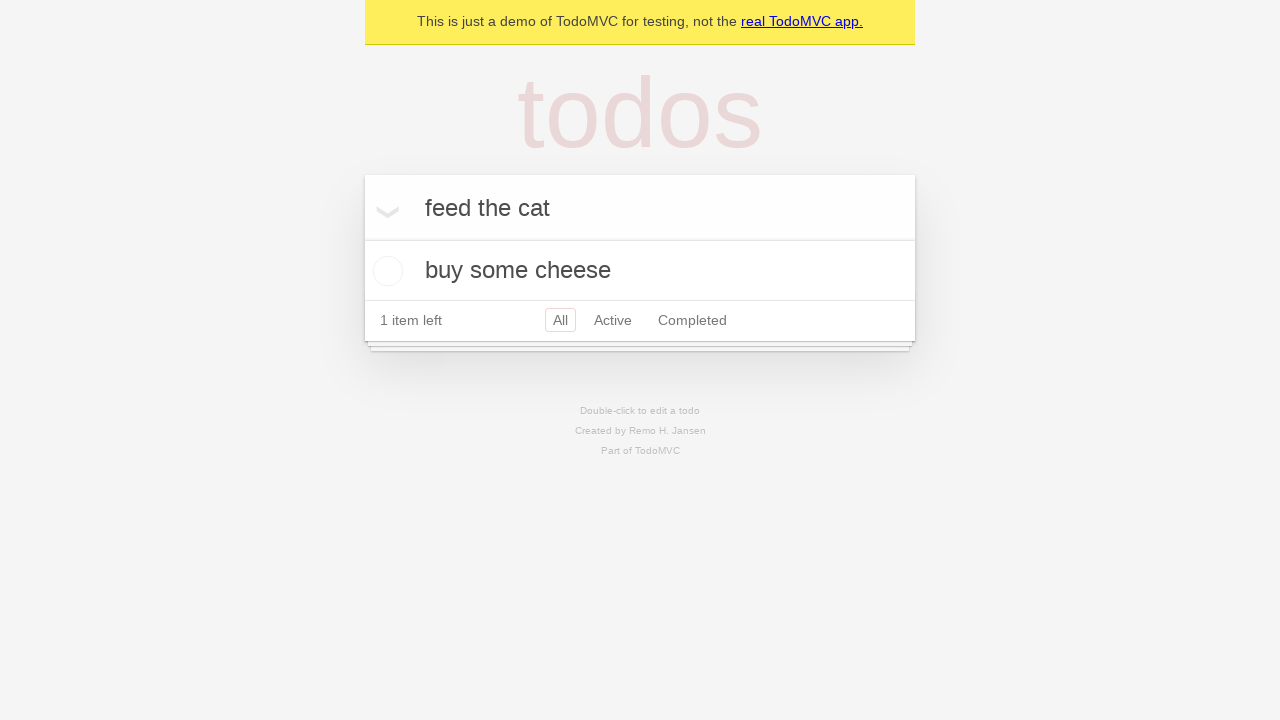

Pressed Enter to add second todo item on internal:attr=[placeholder="What needs to be done?"i]
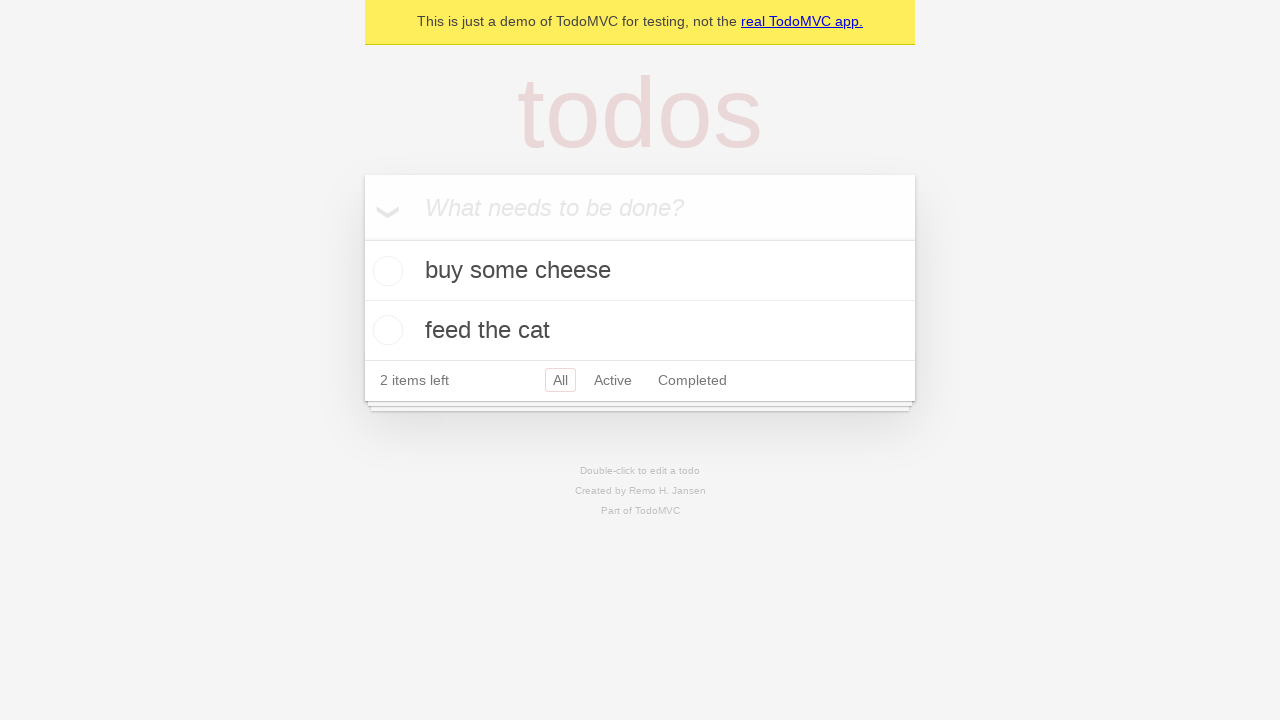

Filled todo input with 'book a doctors appointment' on internal:attr=[placeholder="What needs to be done?"i]
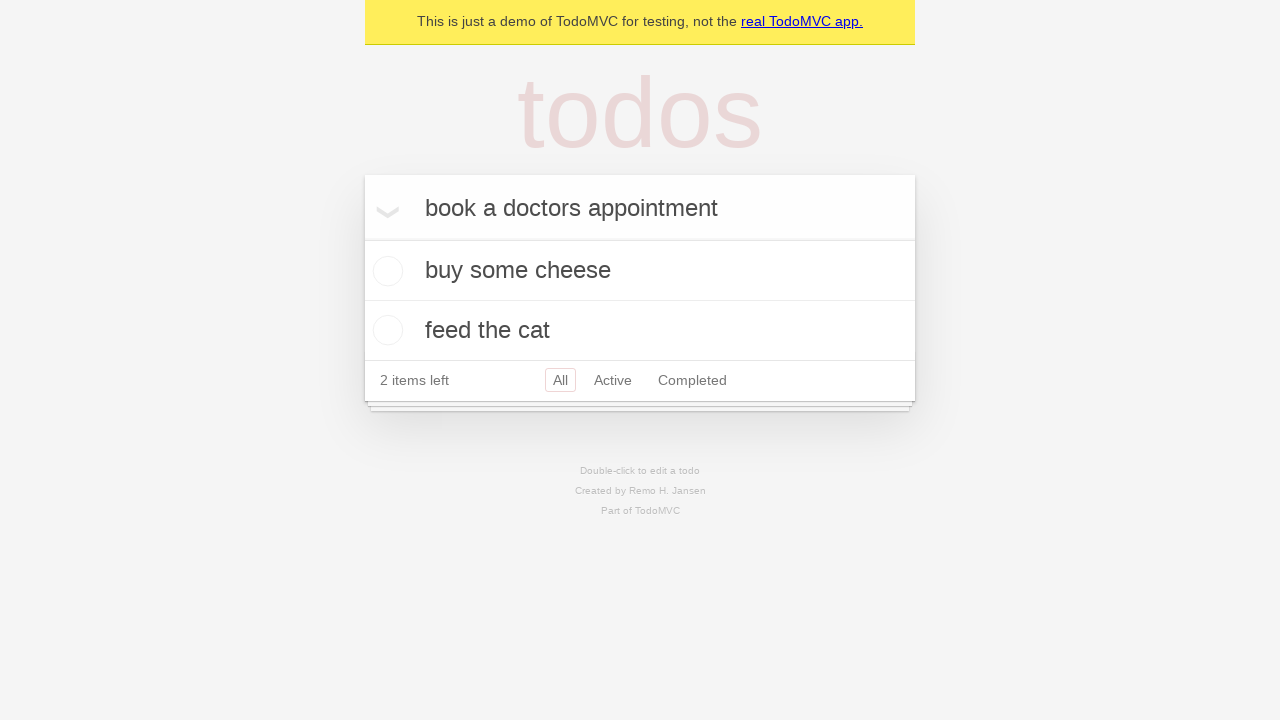

Pressed Enter to add third todo item on internal:attr=[placeholder="What needs to be done?"i]
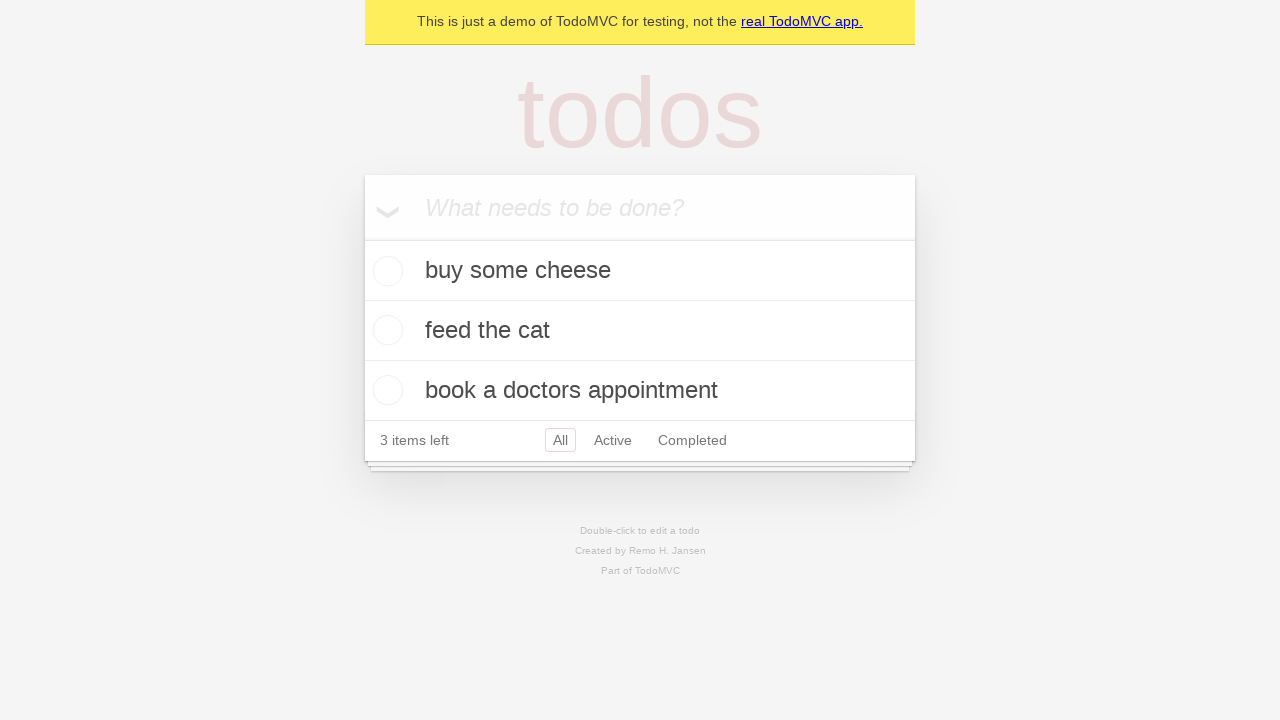

Waited for todo count element to load
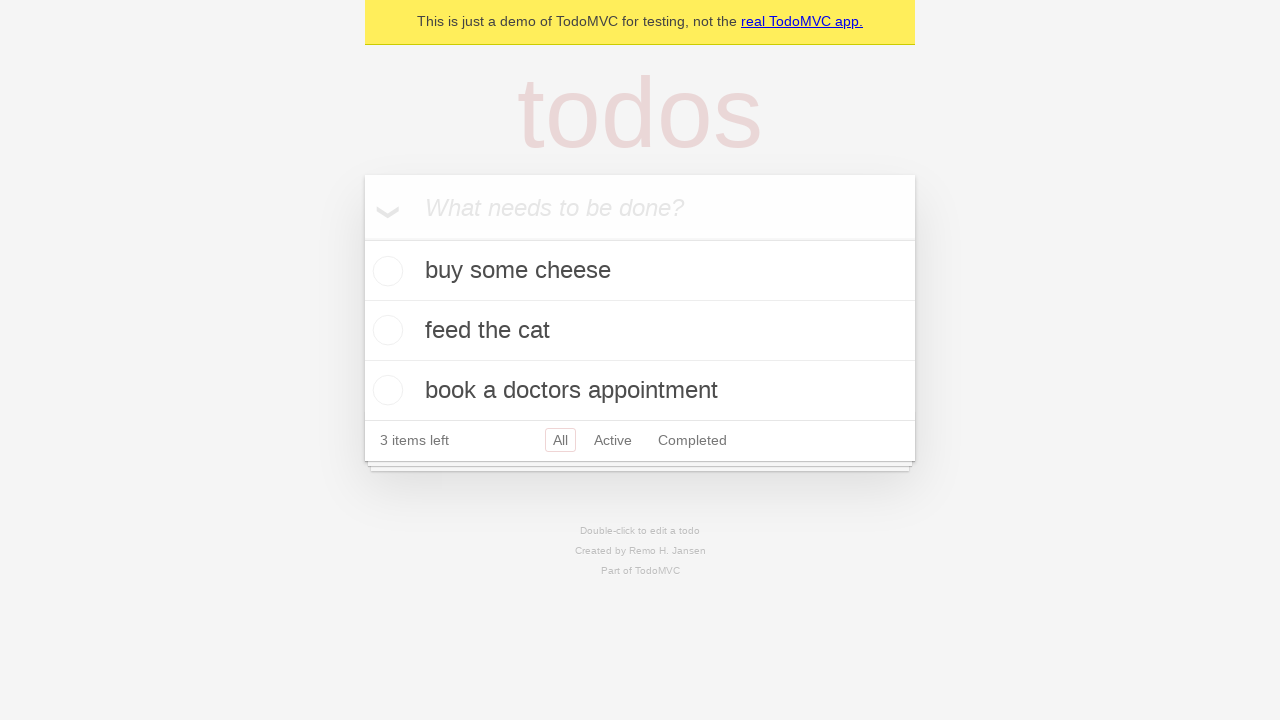

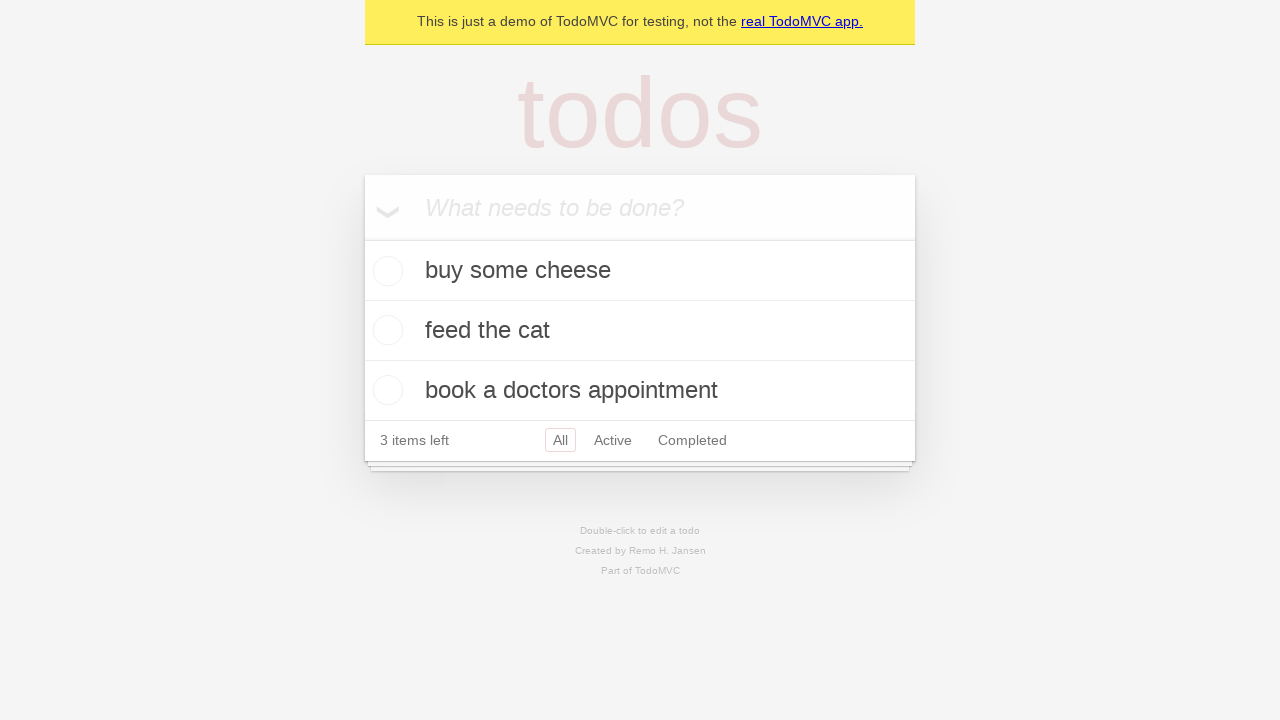